Tests drawing functionality on Kleki by performing mouse drag actions to draw on the canvas, pressing the 'U' key (likely for undo), and then drawing again.

Starting URL: https://kleki.com/

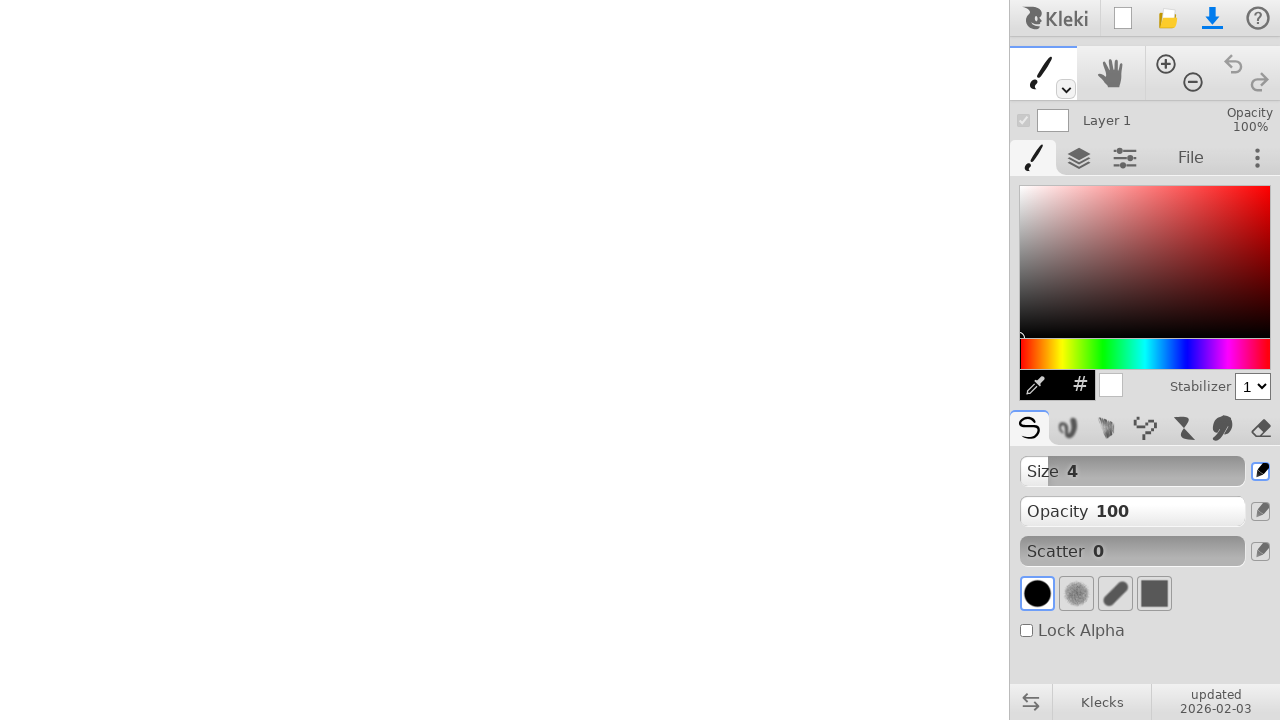

Waited 3 seconds for Kleki page to load
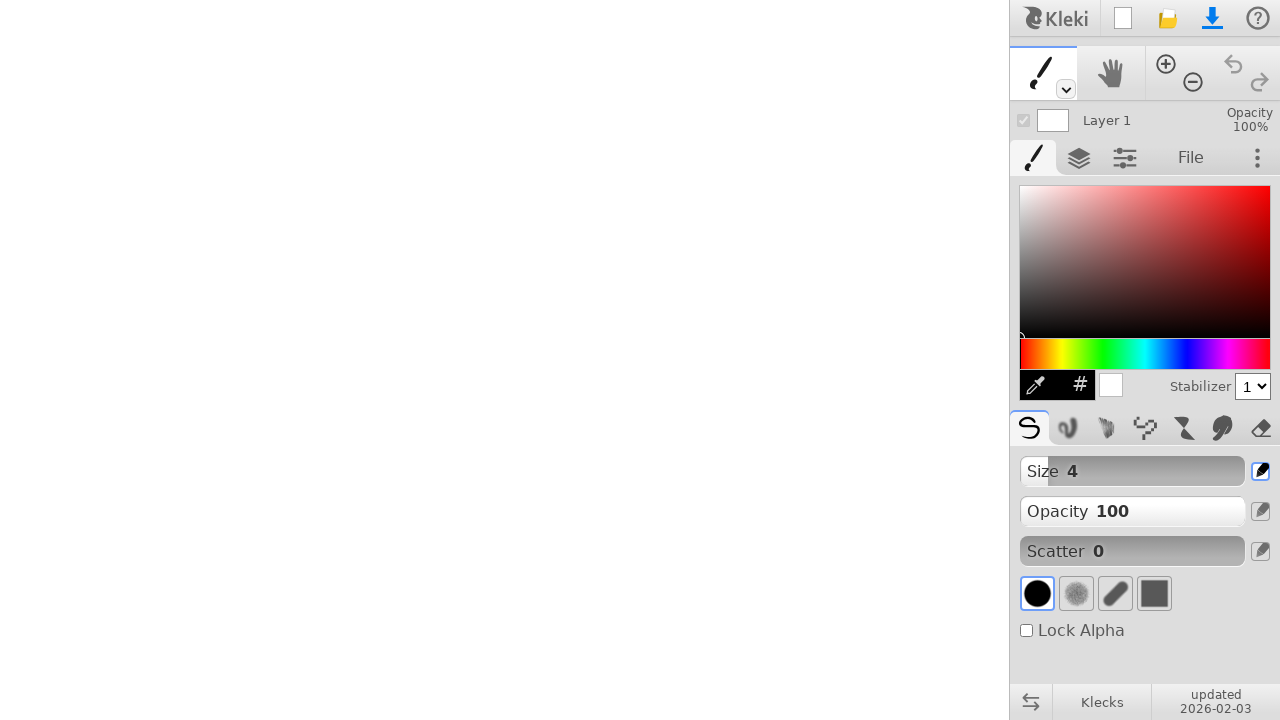

Moved mouse to starting position (300, 300) at (300, 300)
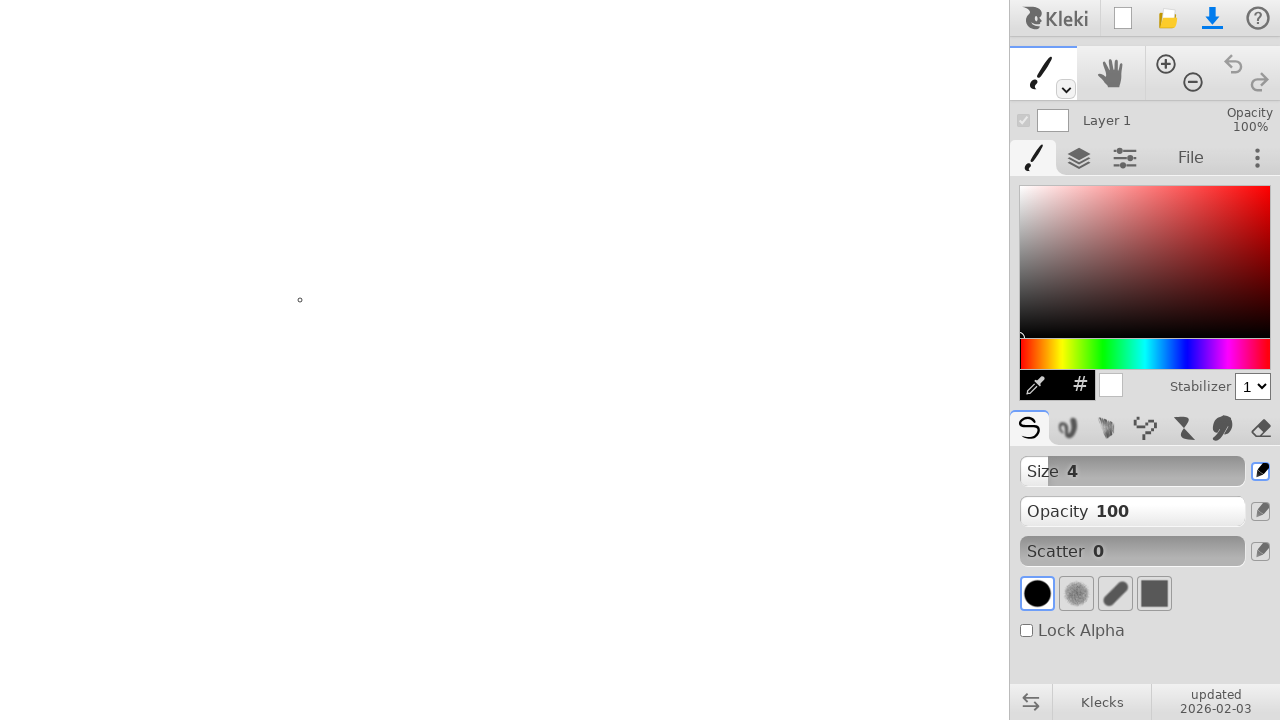

Pressed mouse button down to begin drawing at (300, 300)
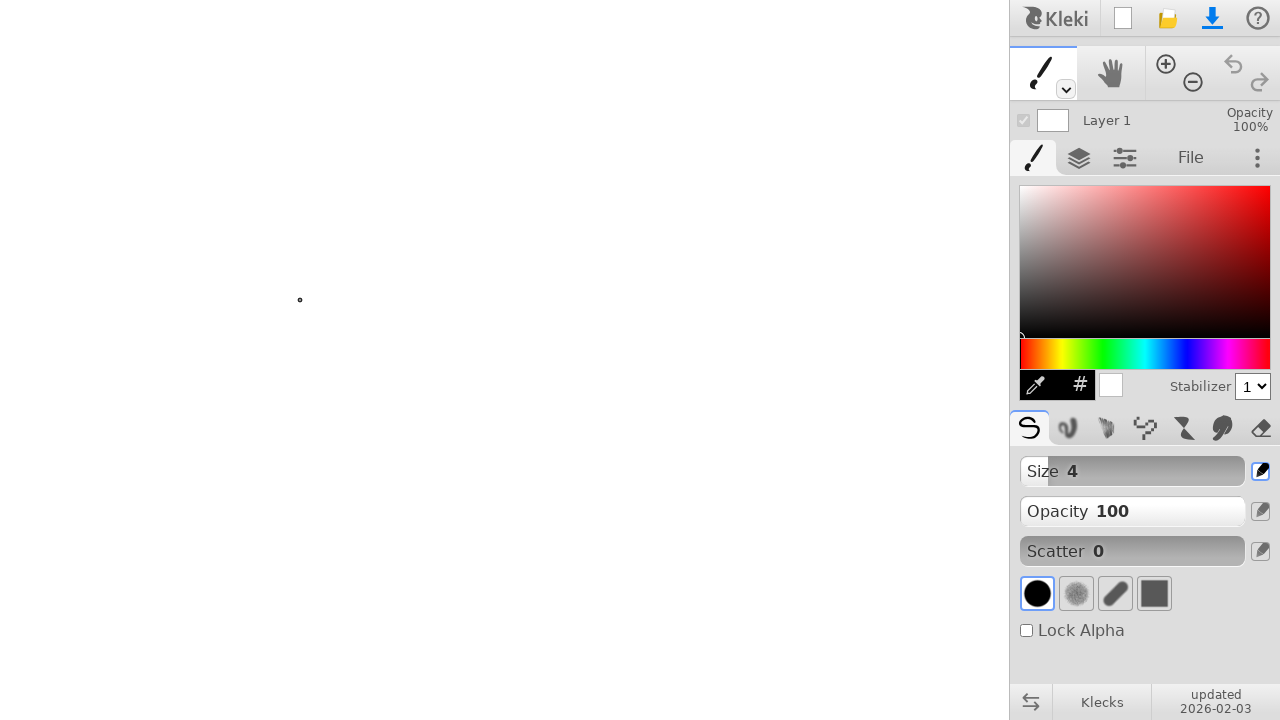

Dragged mouse to (400, 400) to draw first stroke at (400, 400)
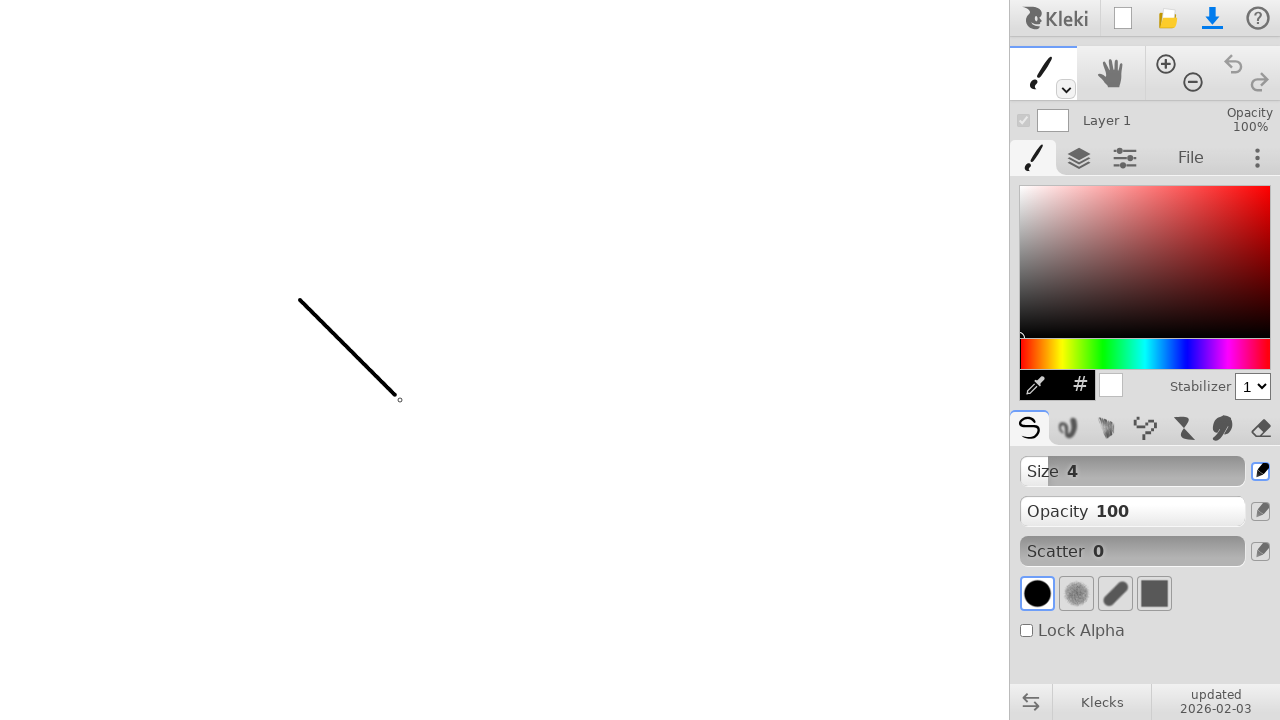

Released mouse button to complete first drawing at (400, 400)
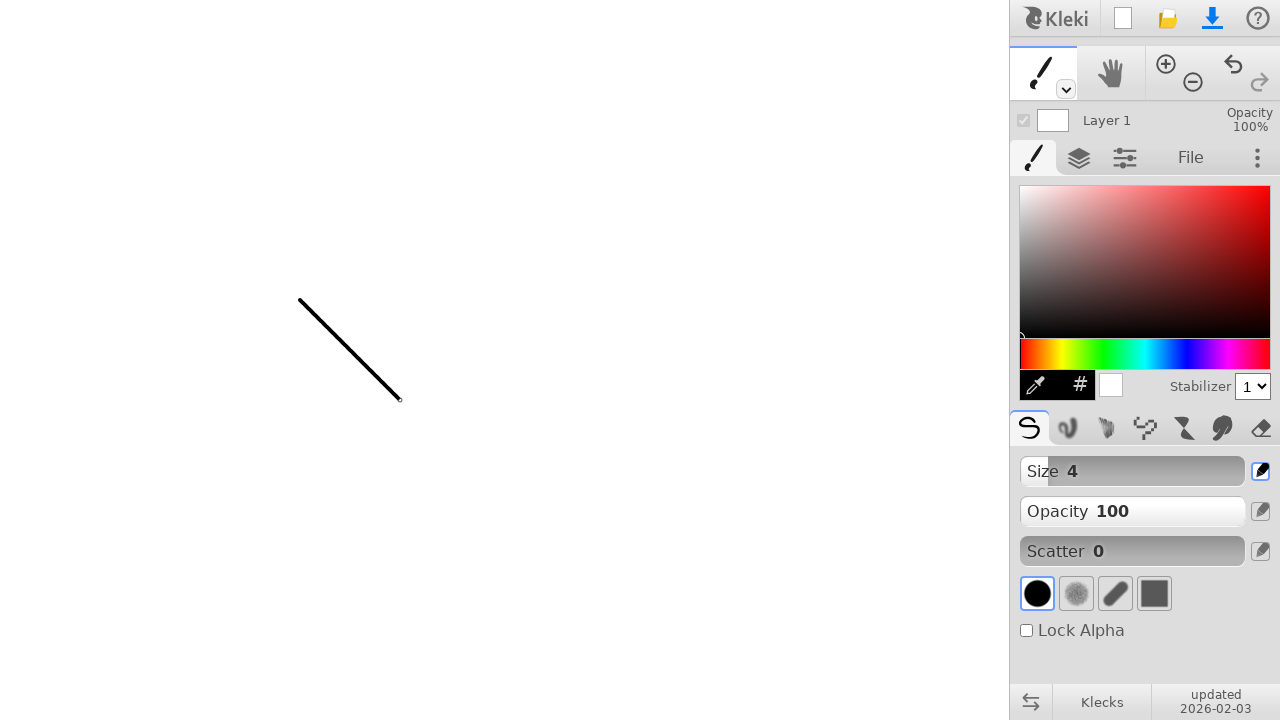

Pressed 'U' key to undo the first drawing
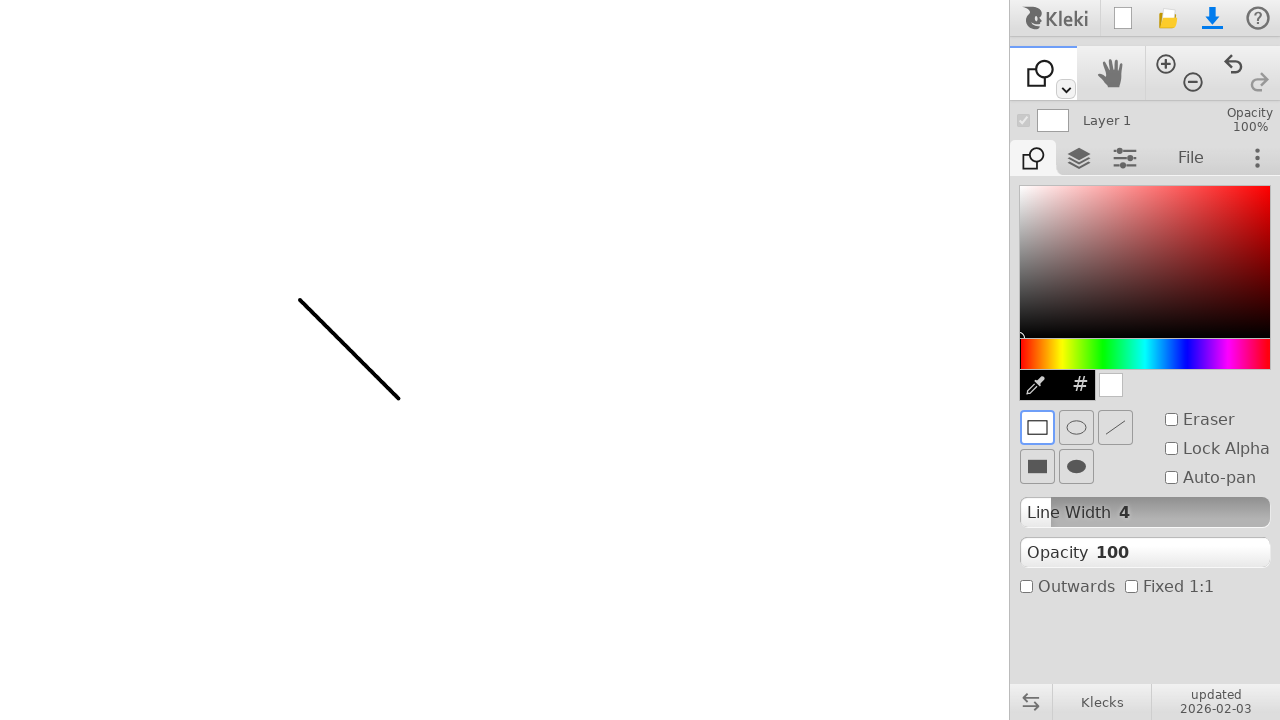

Moved mouse to starting position (300, 300) for second drawing at (300, 300)
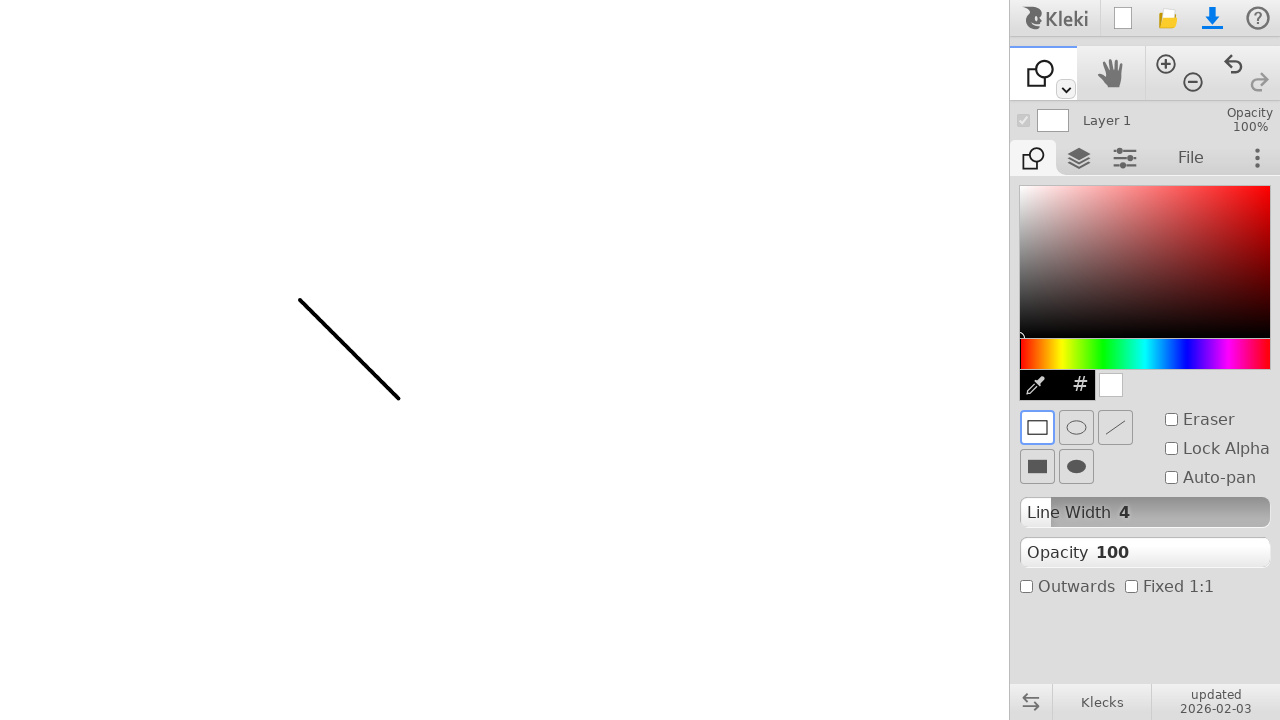

Pressed mouse button down to begin second drawing at (300, 300)
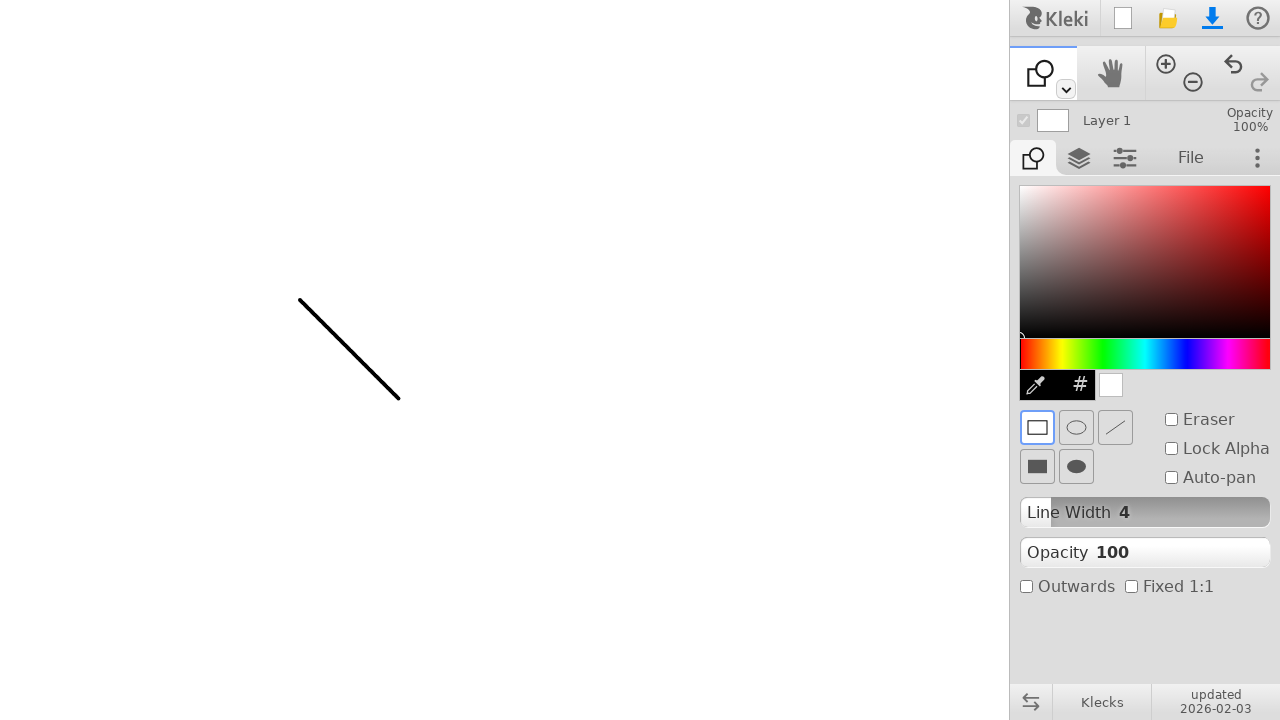

Dragged mouse to (400, 400) to draw second stroke at (400, 400)
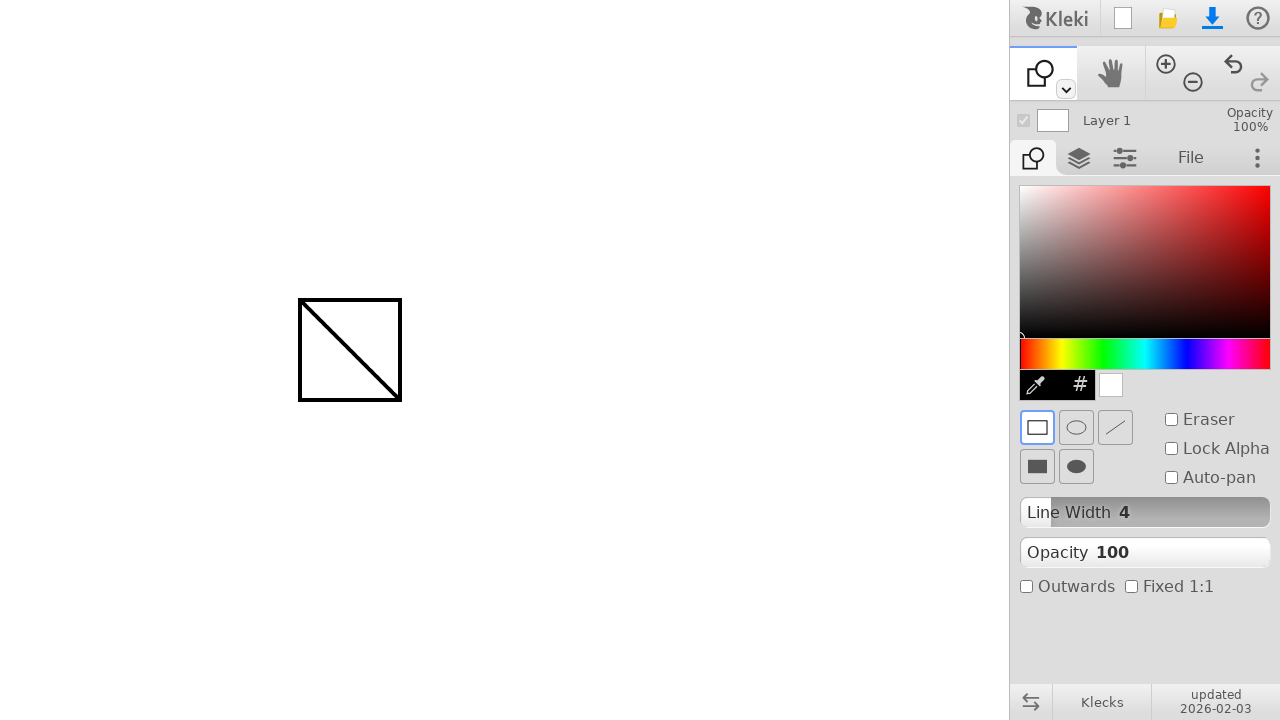

Released mouse button to complete second drawing at (400, 400)
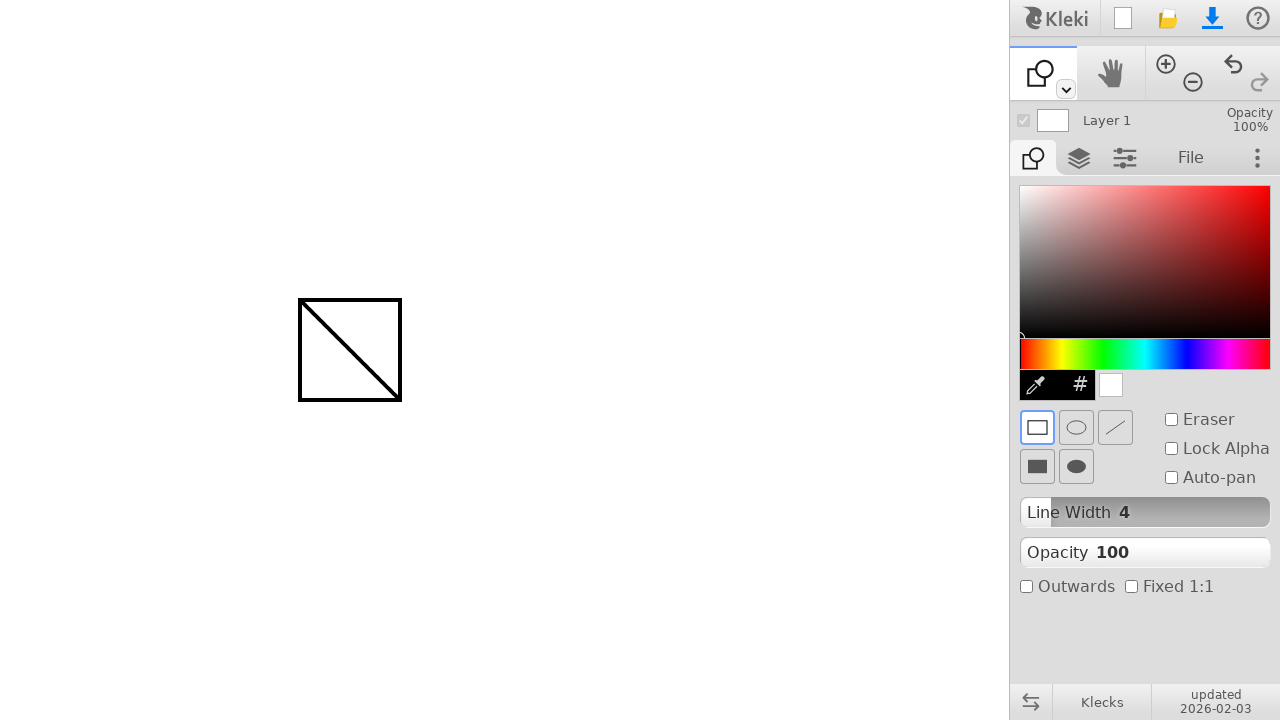

Waited 3 seconds to observe the final drawing result
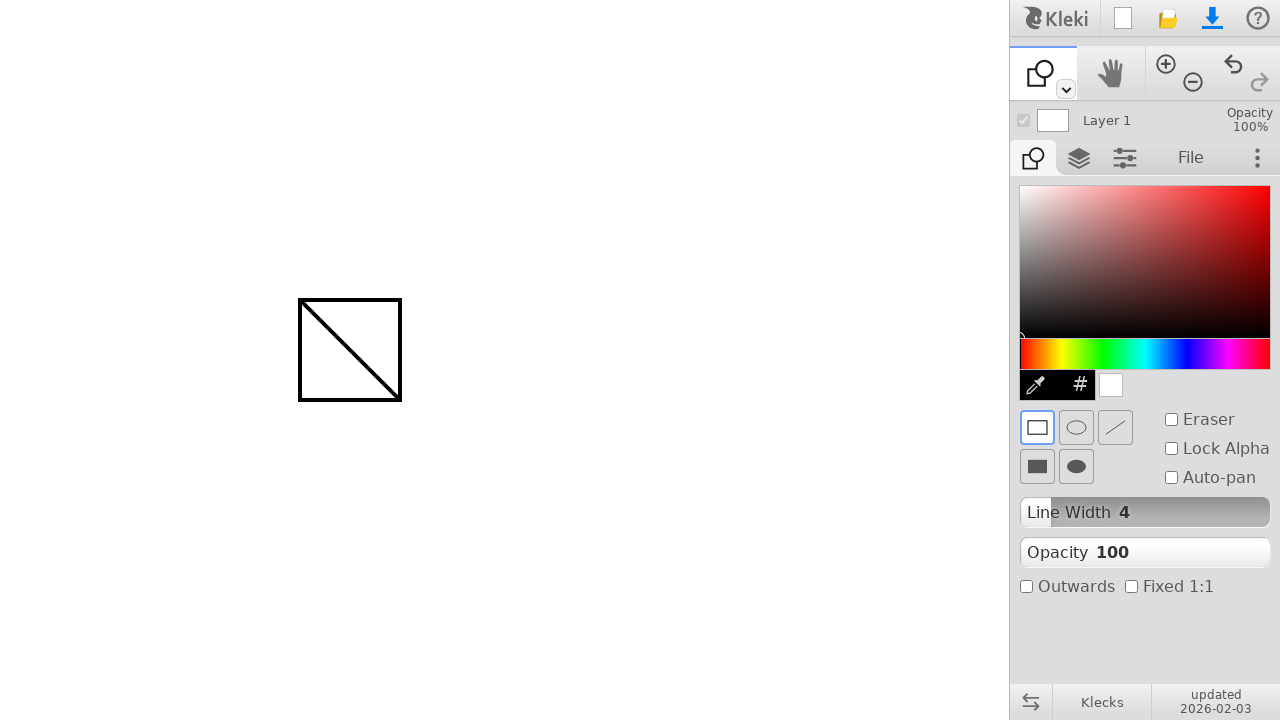

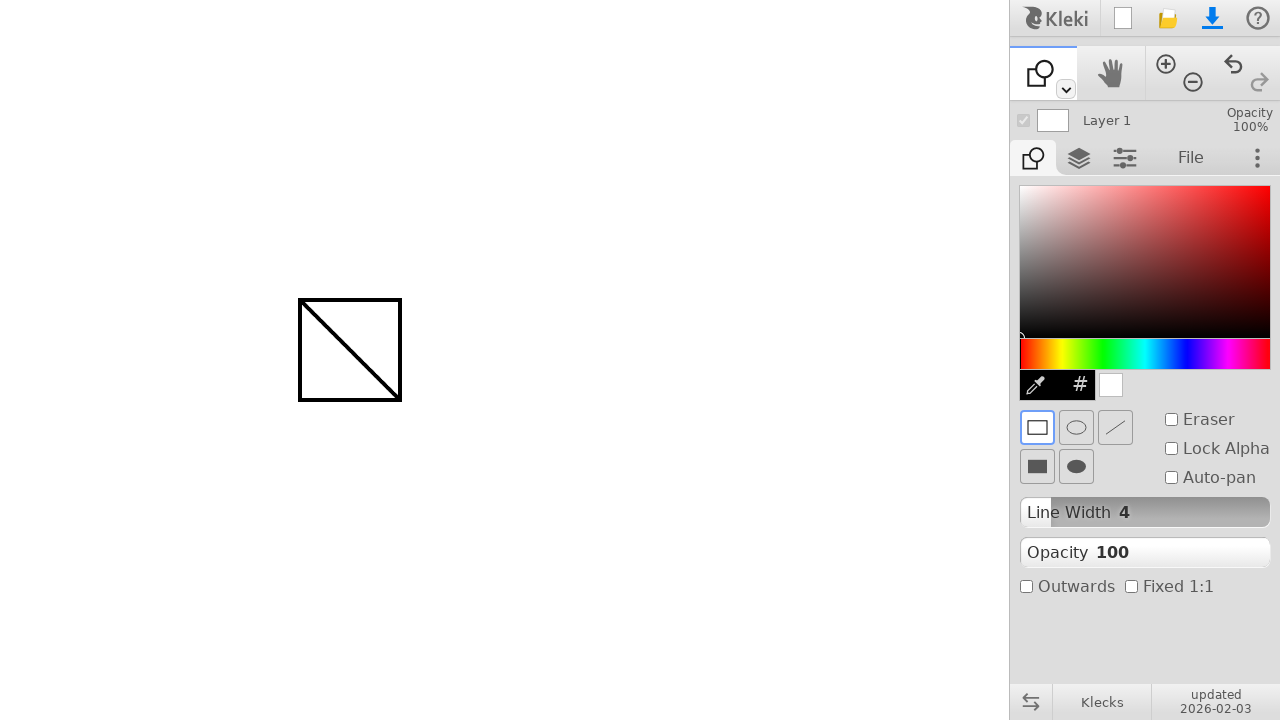